Tests that edits are saved when the edit field loses focus (blur event)

Starting URL: https://demo.playwright.dev/todomvc

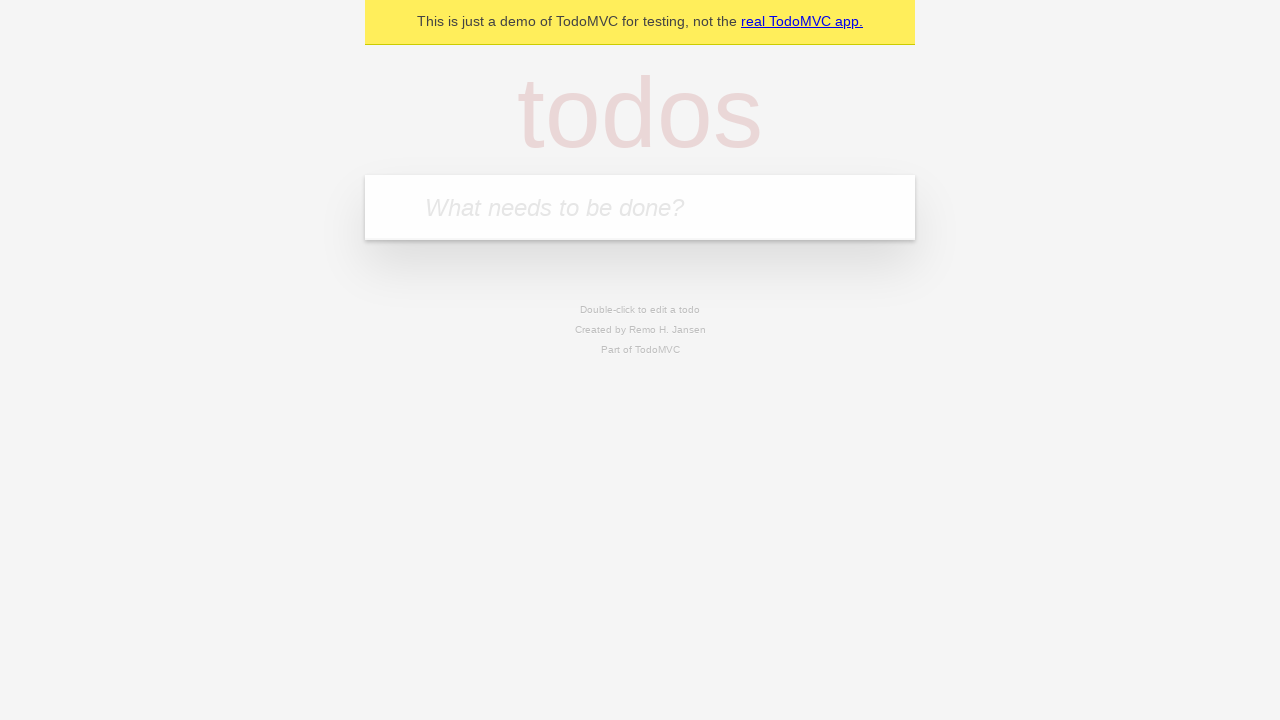

Filled first todo input with 'buy some cheese' on internal:attr=[placeholder="What needs to be done?"i]
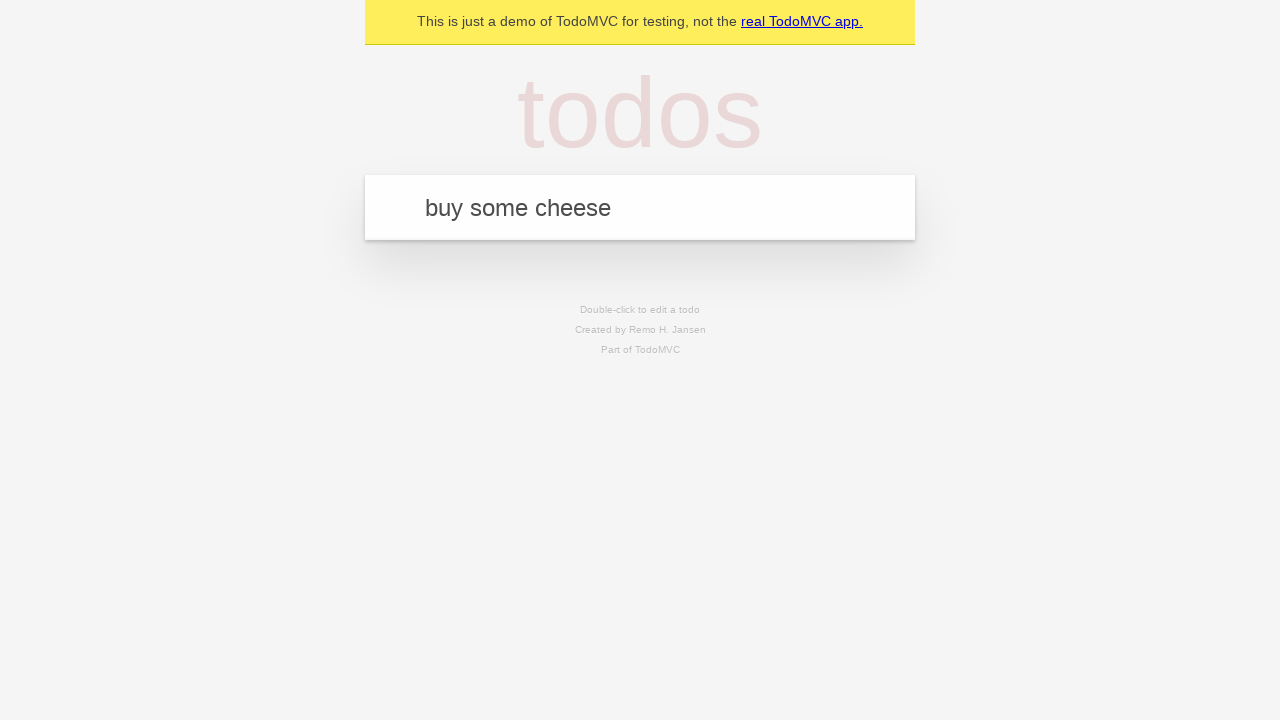

Pressed Enter to create first todo on internal:attr=[placeholder="What needs to be done?"i]
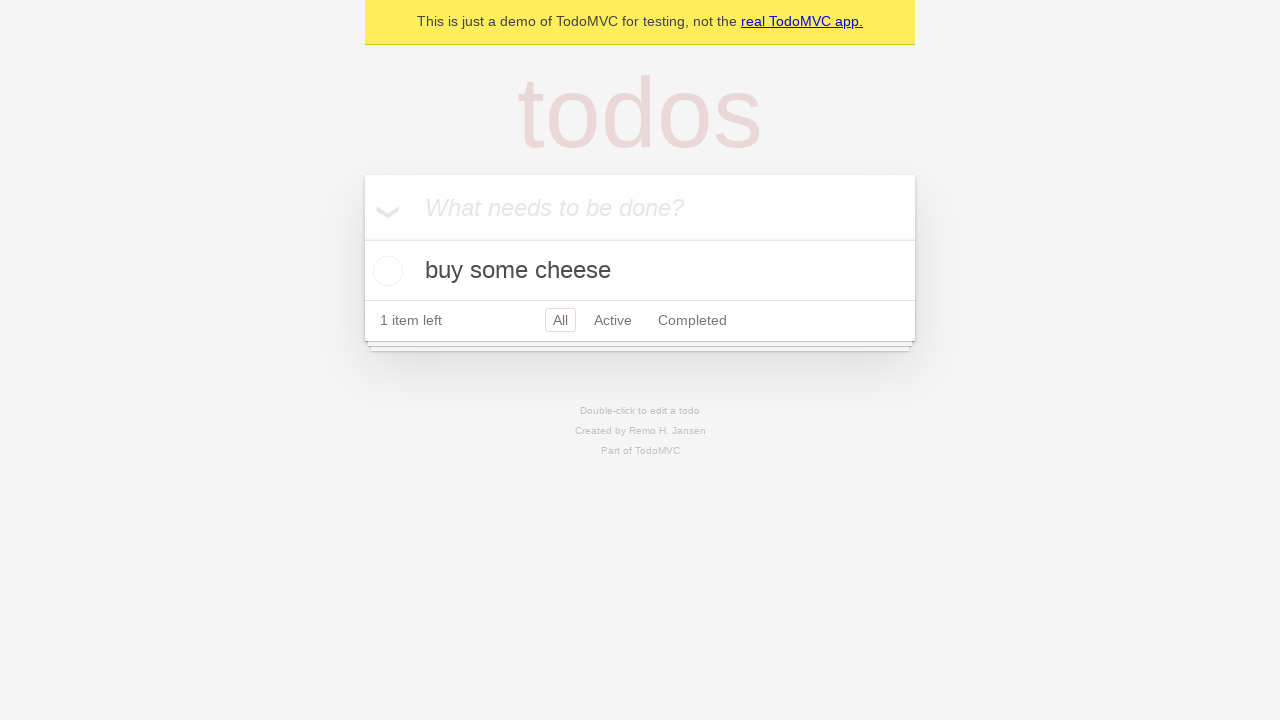

Filled second todo input with 'feed the cat' on internal:attr=[placeholder="What needs to be done?"i]
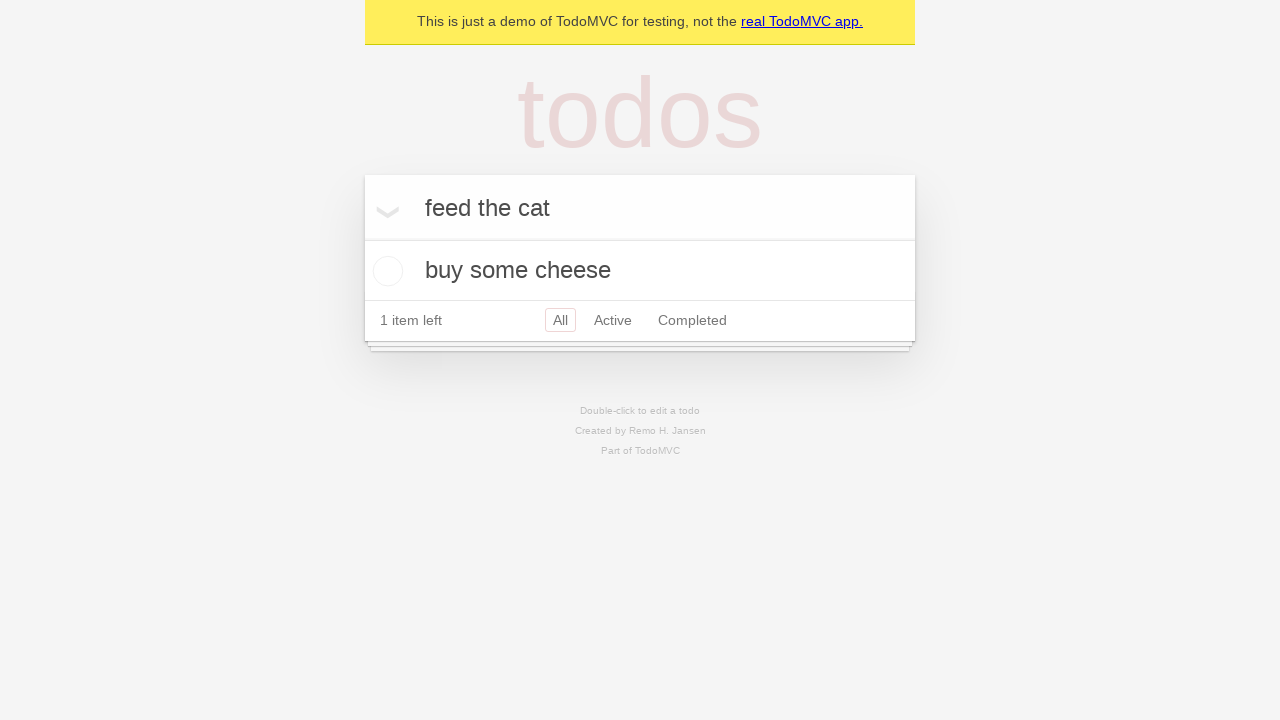

Pressed Enter to create second todo on internal:attr=[placeholder="What needs to be done?"i]
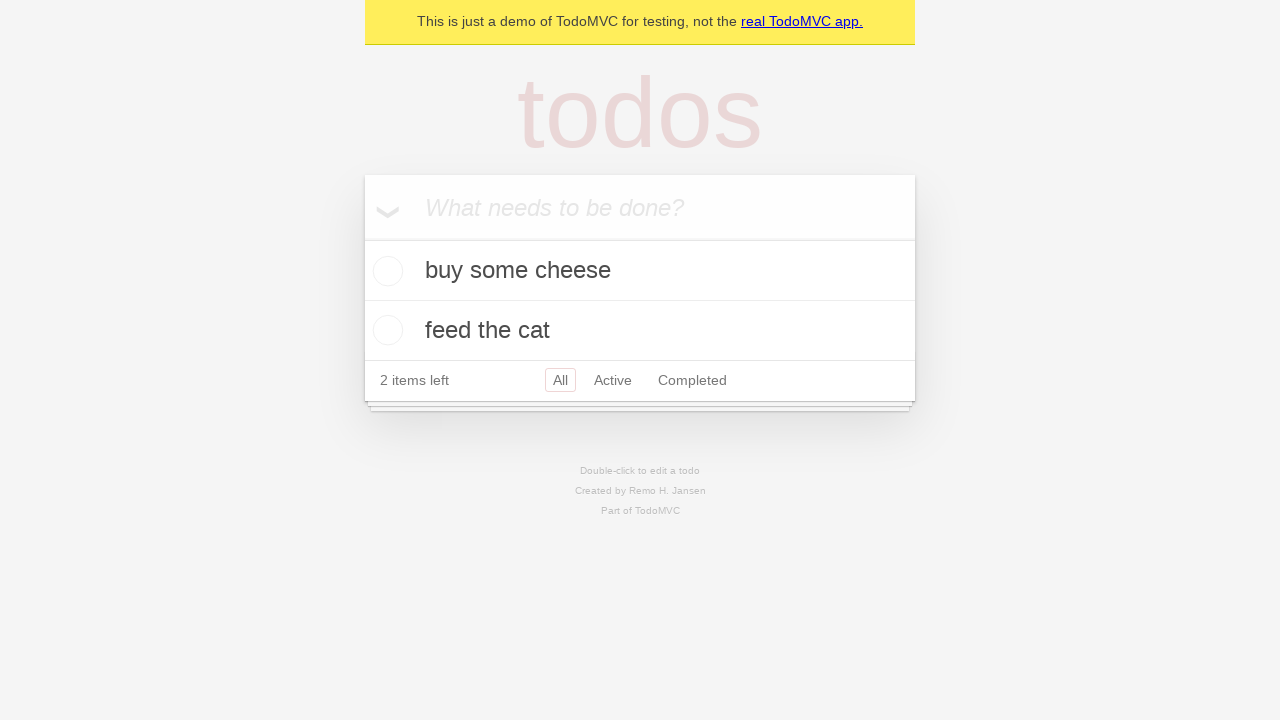

Filled third todo input with 'book a doctors appointment' on internal:attr=[placeholder="What needs to be done?"i]
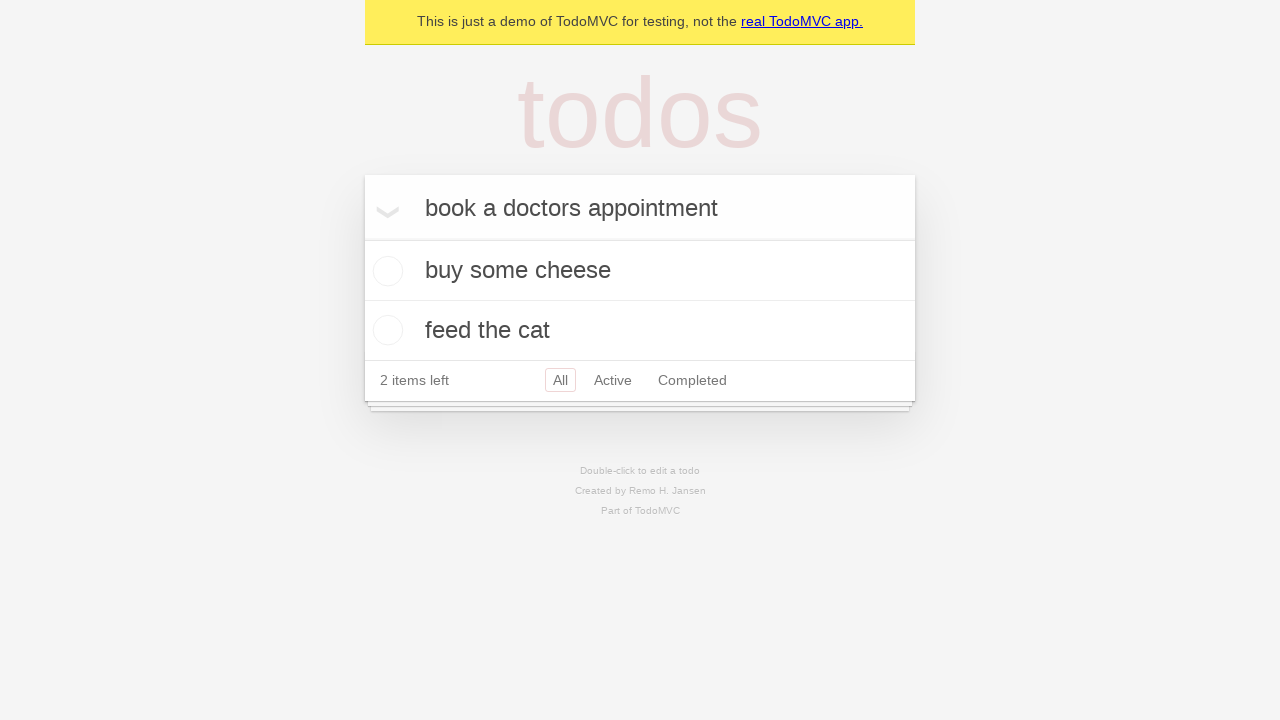

Pressed Enter to create third todo on internal:attr=[placeholder="What needs to be done?"i]
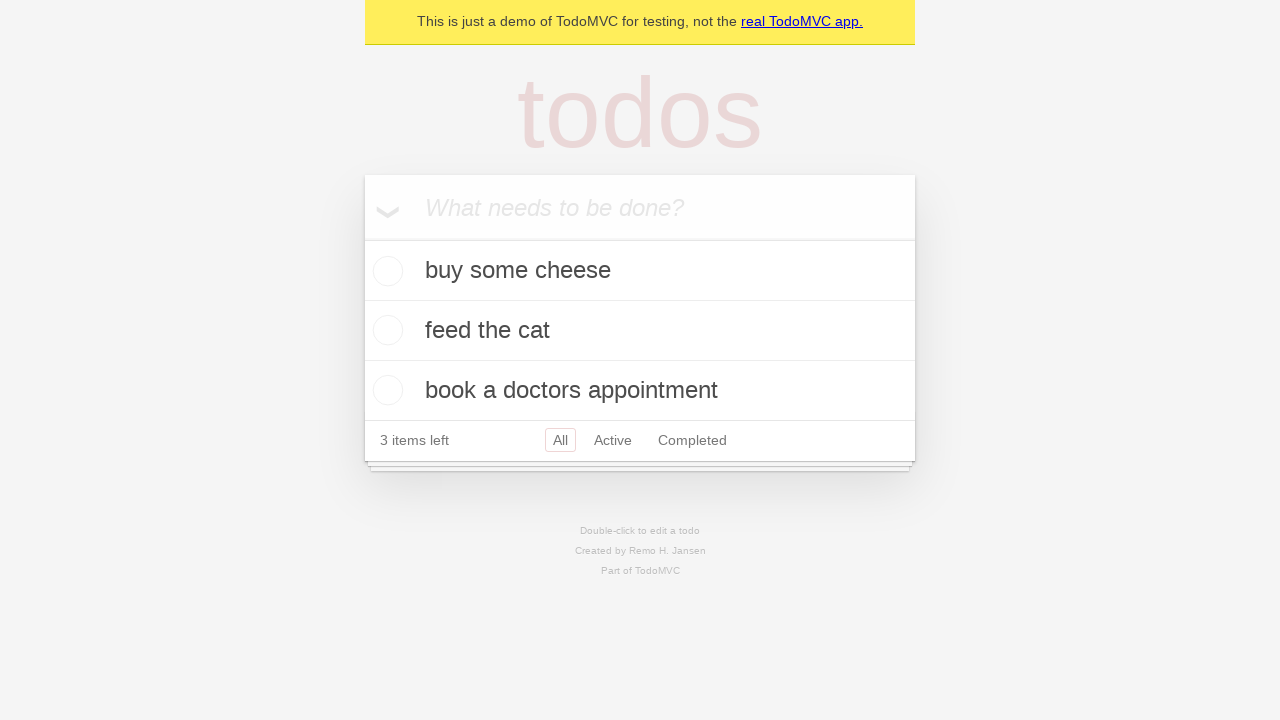

Waited for third todo item to load
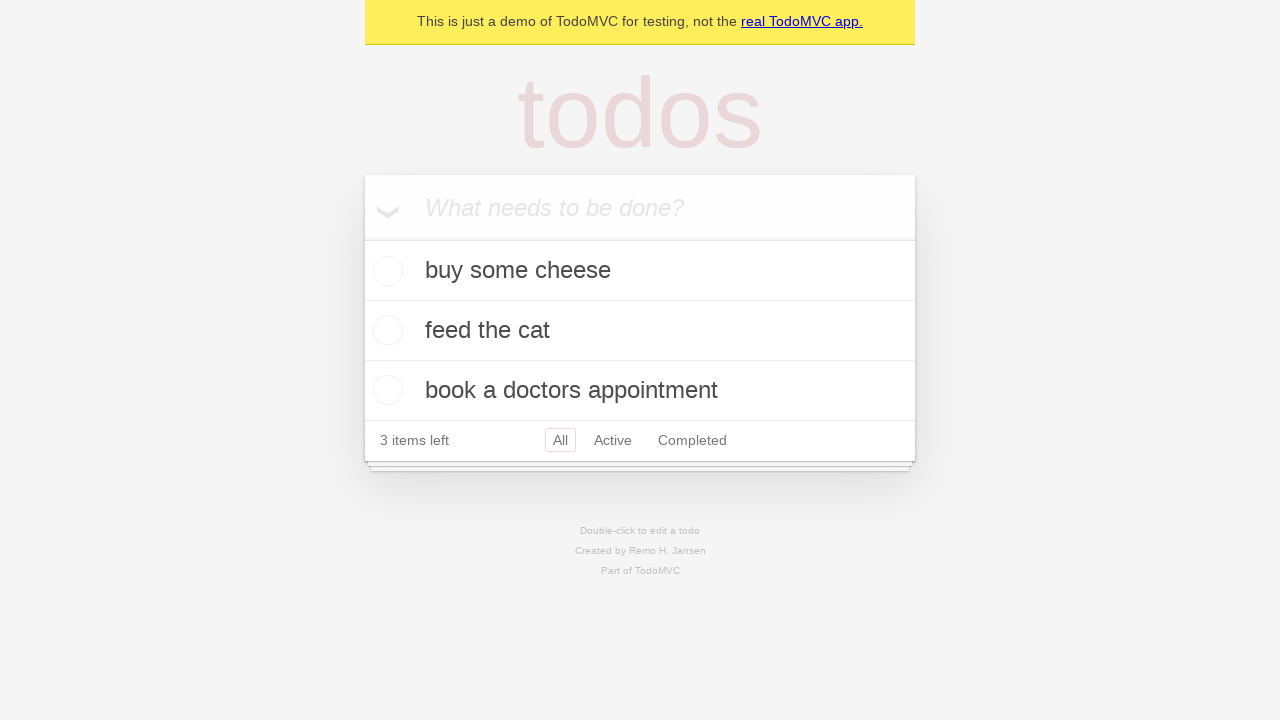

Double-clicked second todo item to enter edit mode at (640, 331) on internal:testid=[data-testid="todo-item"s] >> nth=1
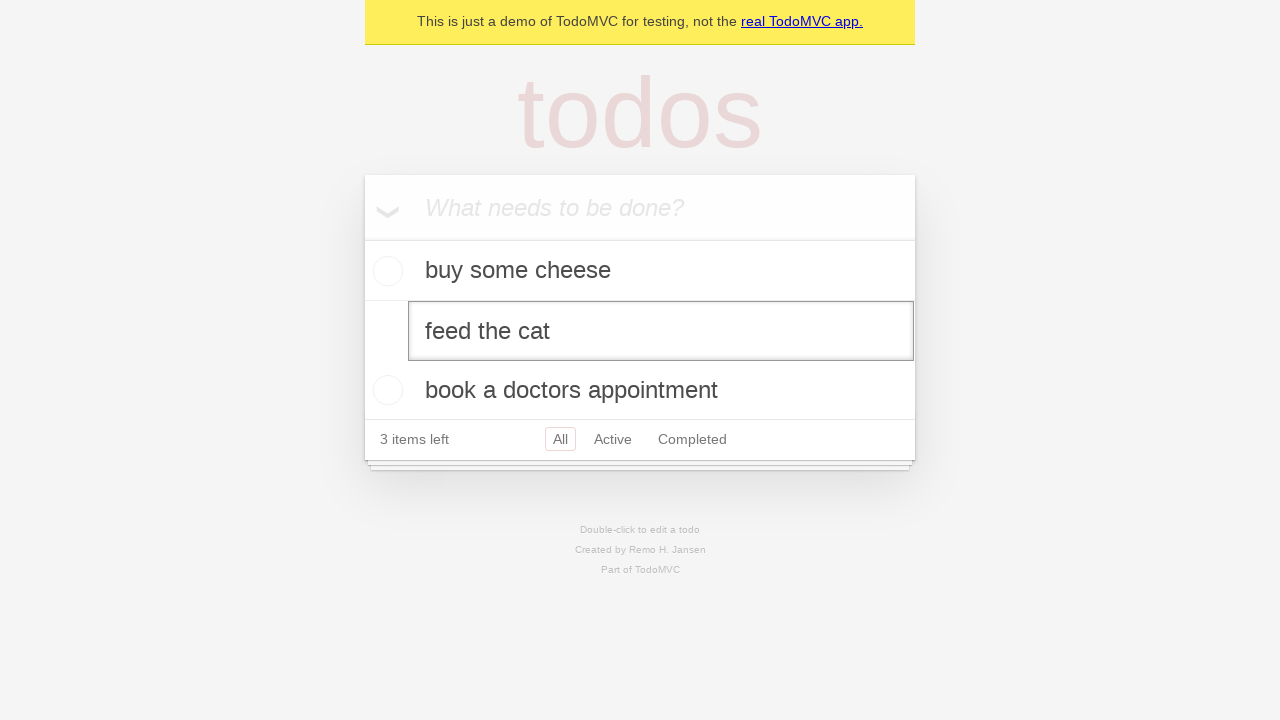

Filled edit field with 'buy some sausages' on internal:testid=[data-testid="todo-item"s] >> nth=1 >> internal:role=textbox[nam
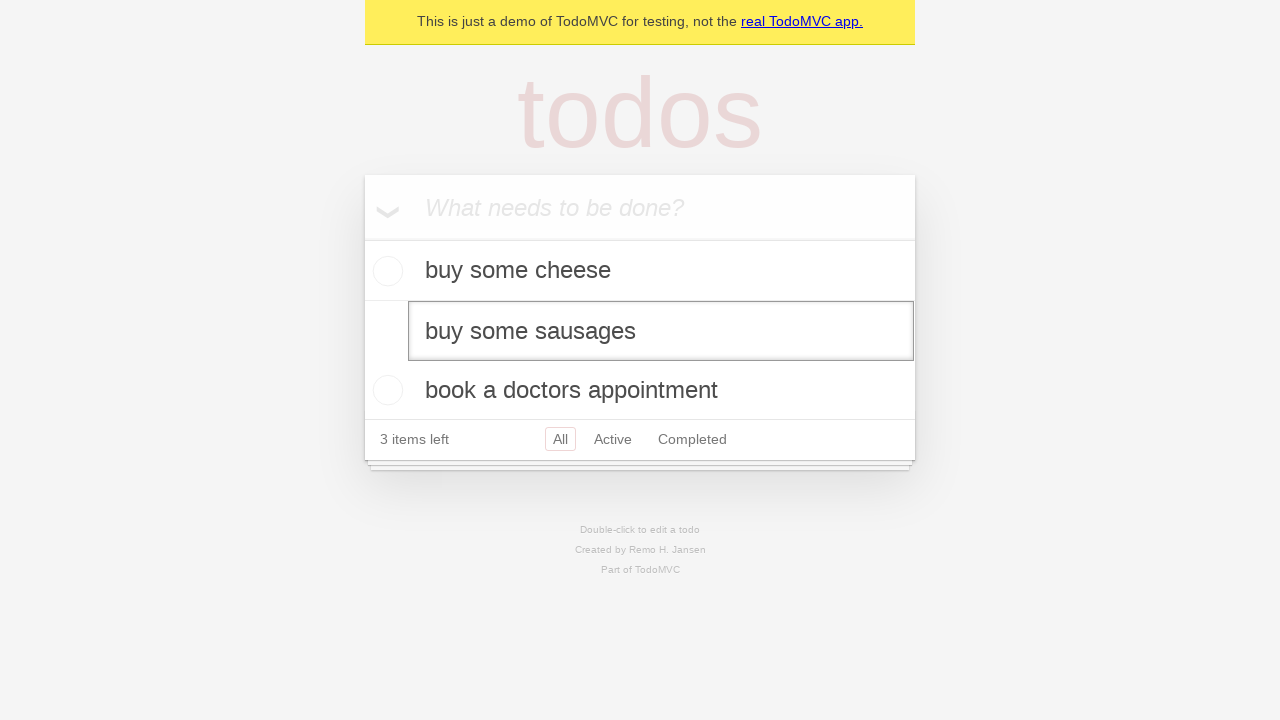

Dispatched blur event to save edits on edit field
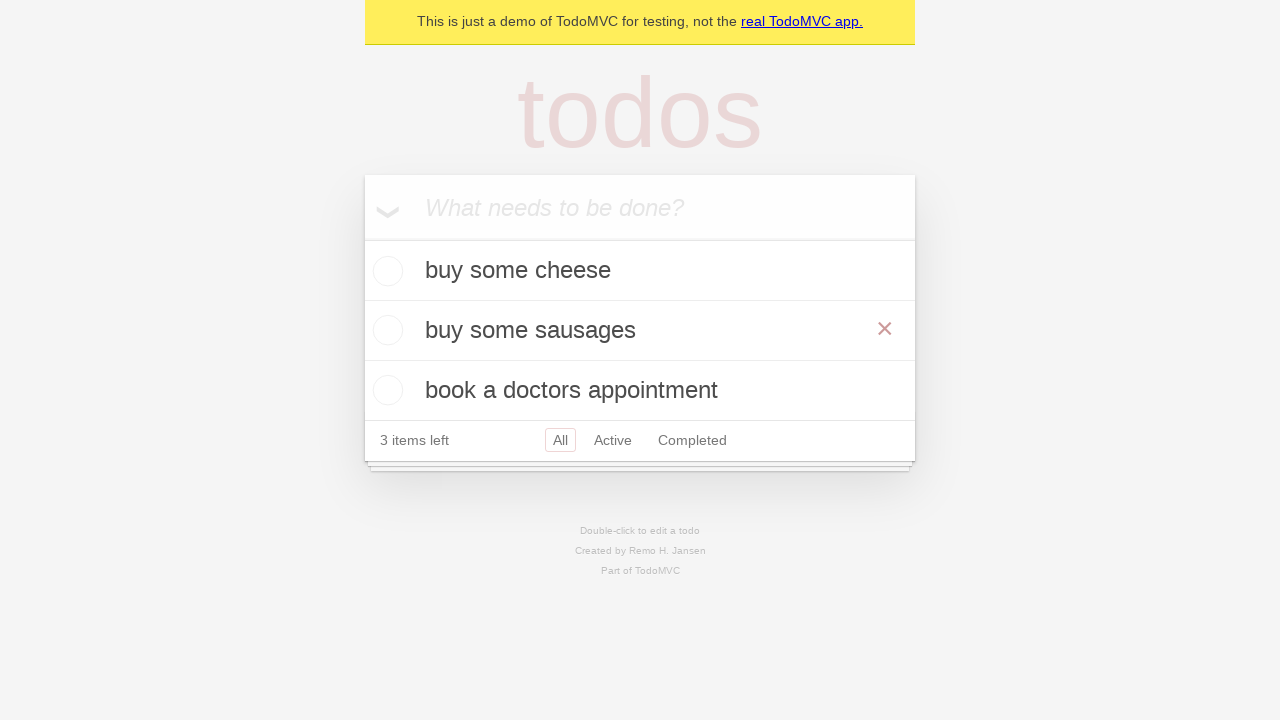

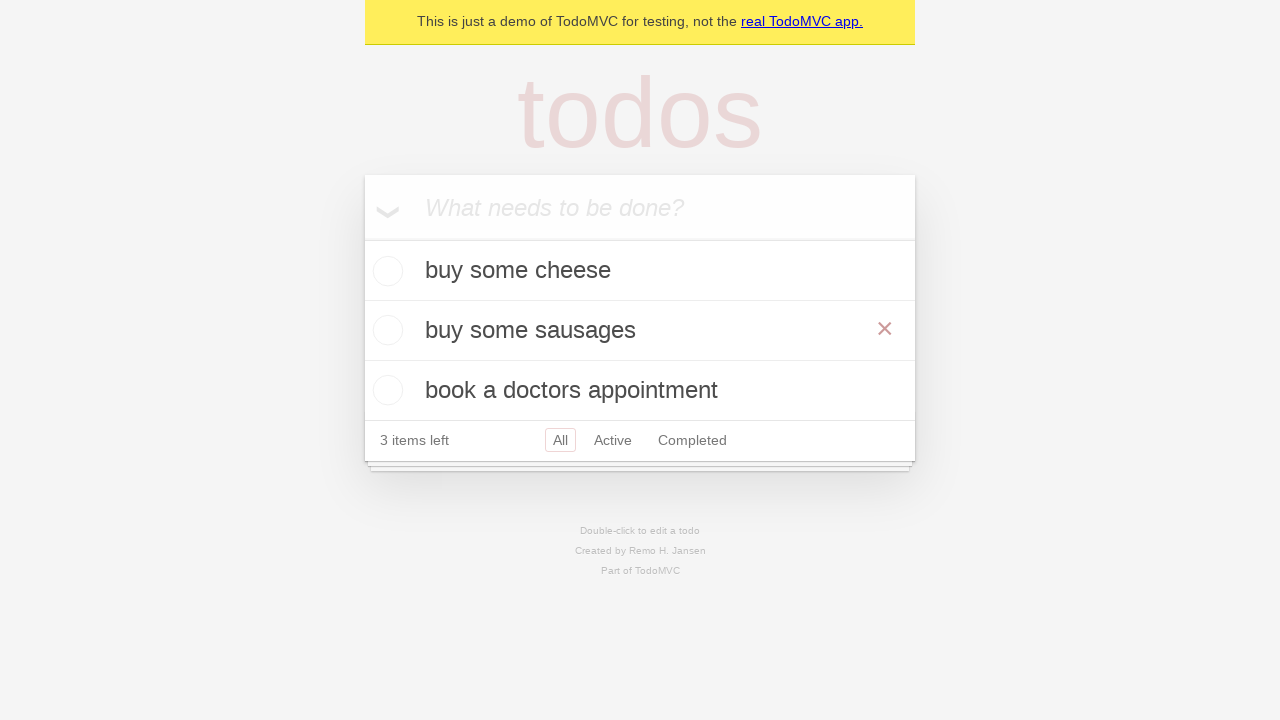